Tests multi-select dropdown functionality on Semantic UI demo page by selecting multiple skills, verifying selections, and then deselecting them

Starting URL: https://semantic-ui.com/modules/dropdown.html#/definition

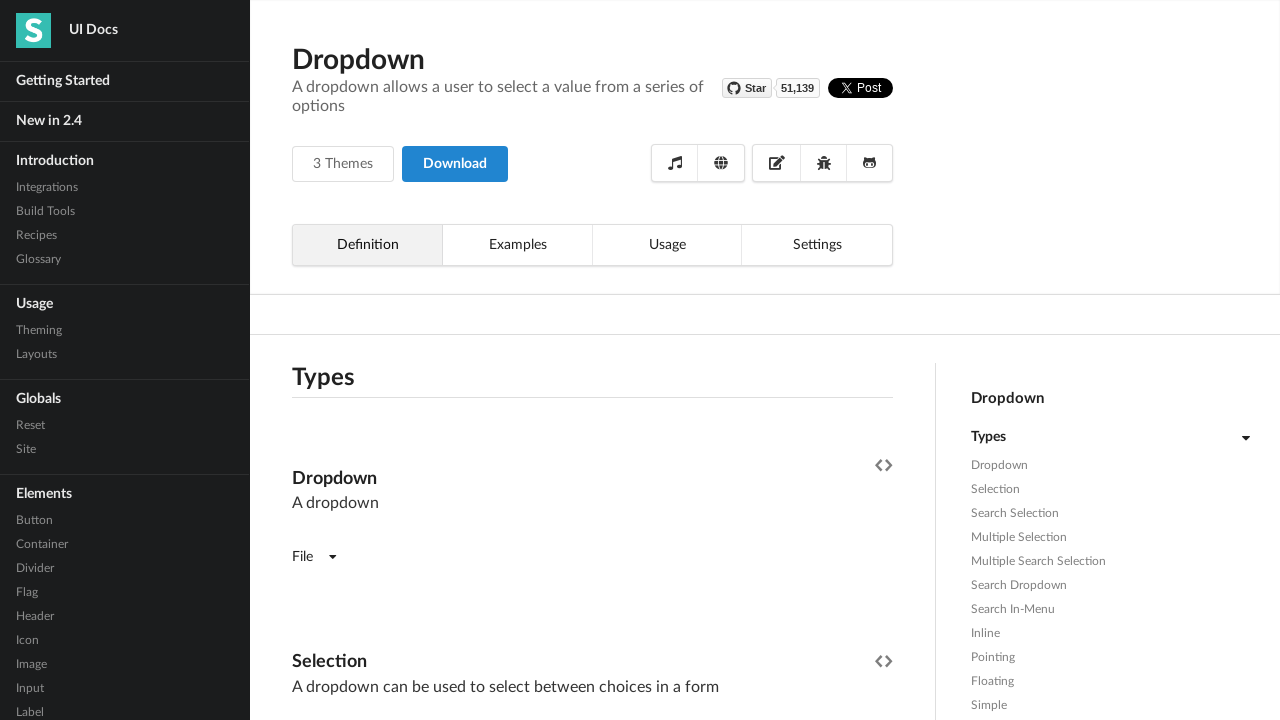

Clicked on multi-select dropdown to open it at (592, 361) on xpath=//div[contains(@class,'ui') and child::select[@name='skills']]
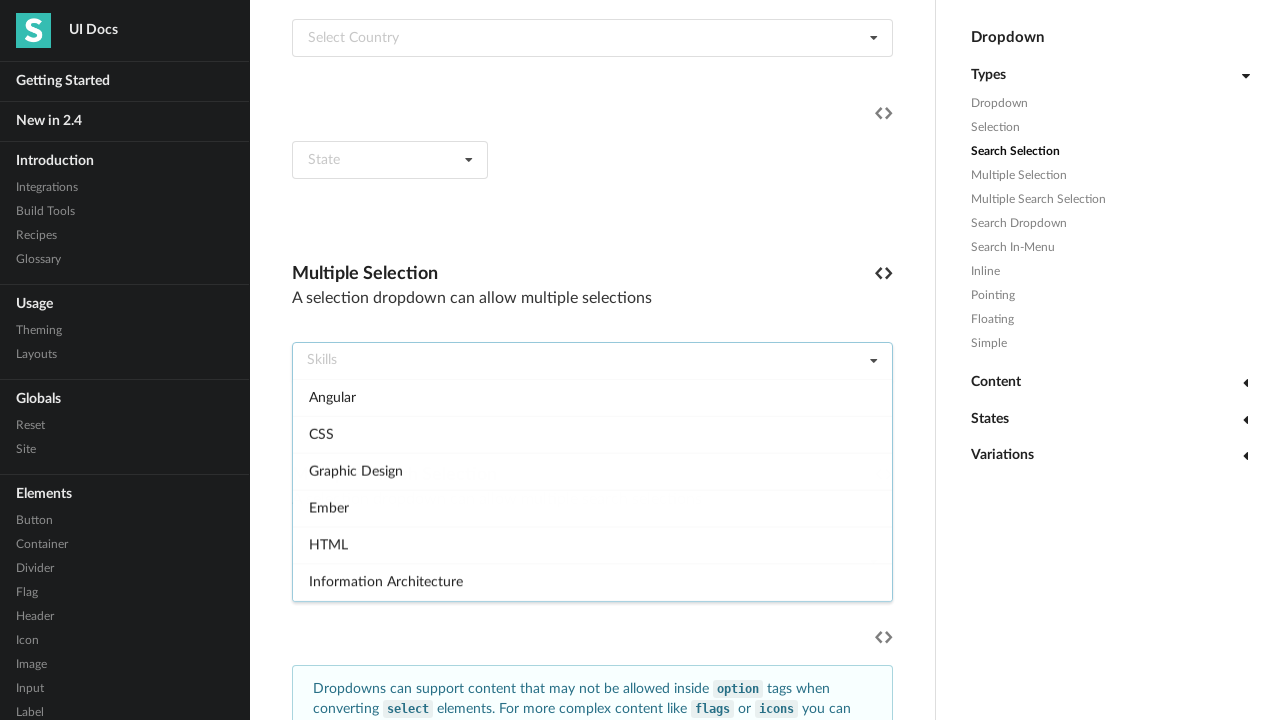

Selected Ruby skill option from dropdown at (592, 509) on xpath=//div[@data-value='ruby']
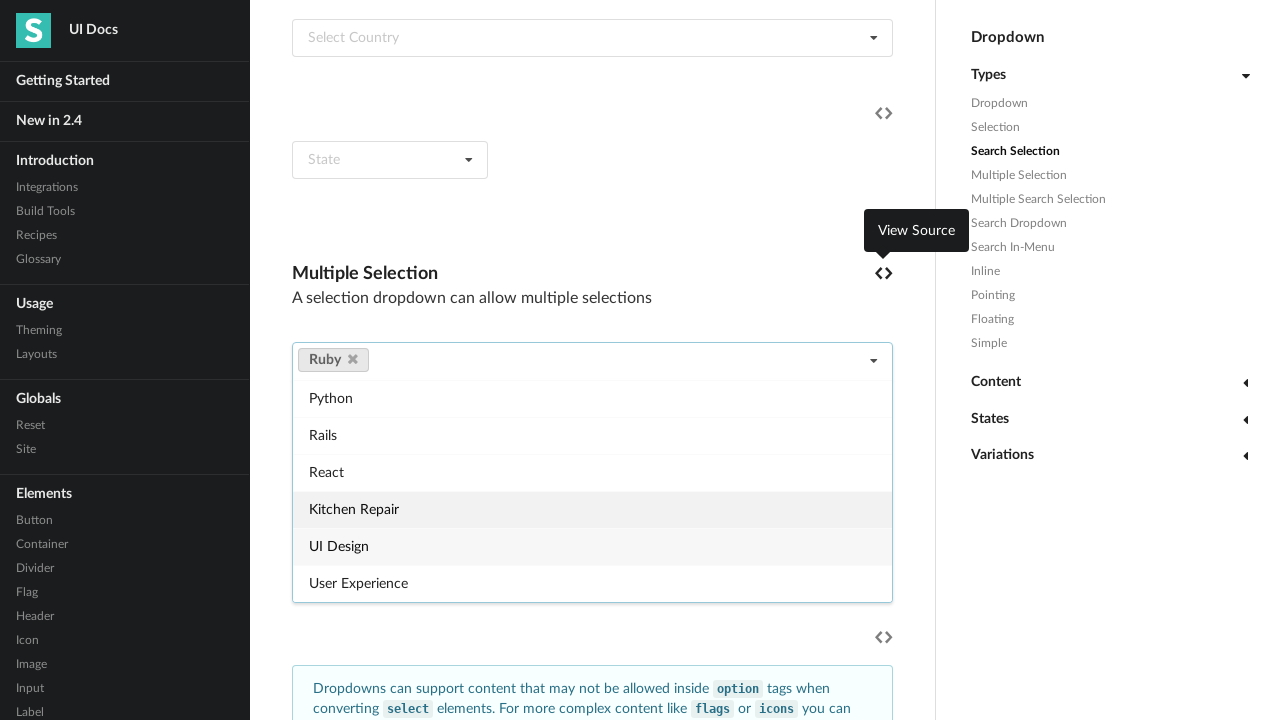

Selected UI skill option from dropdown at (592, 546) on xpath=//div[@data-value='ui']
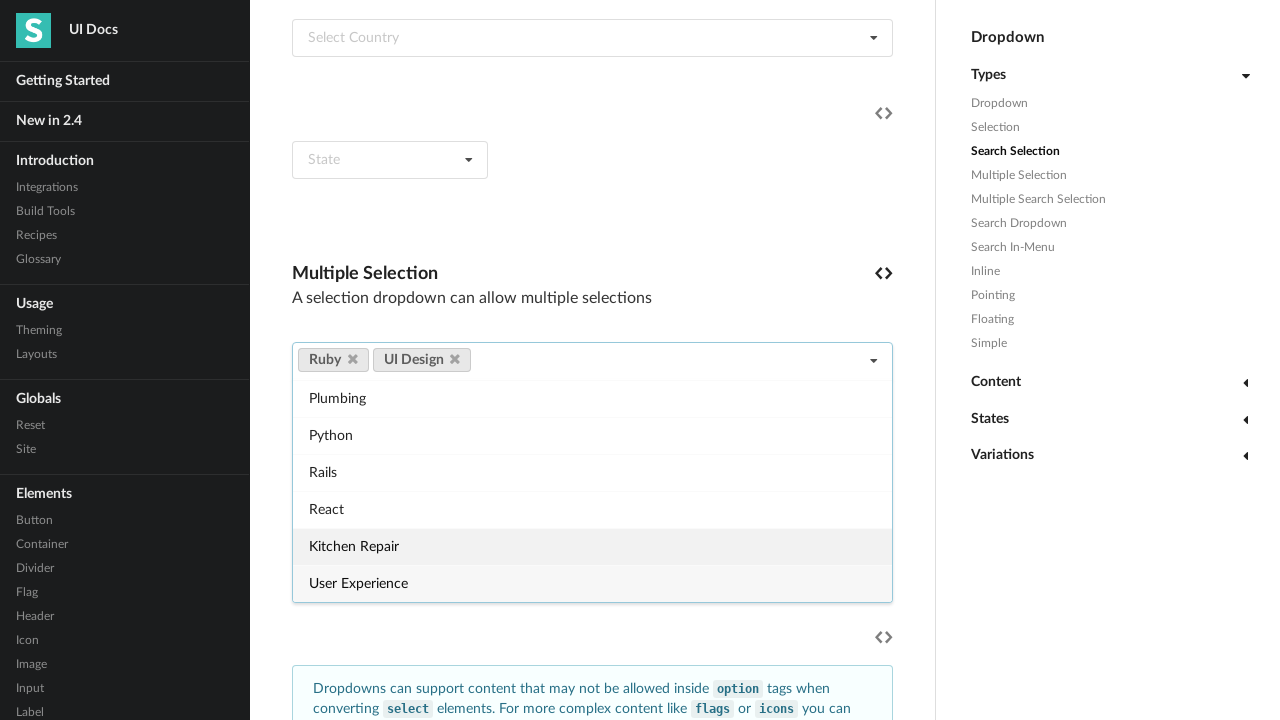

Selected UX skill option from dropdown at (592, 583) on xpath=//div[@data-value='ux']
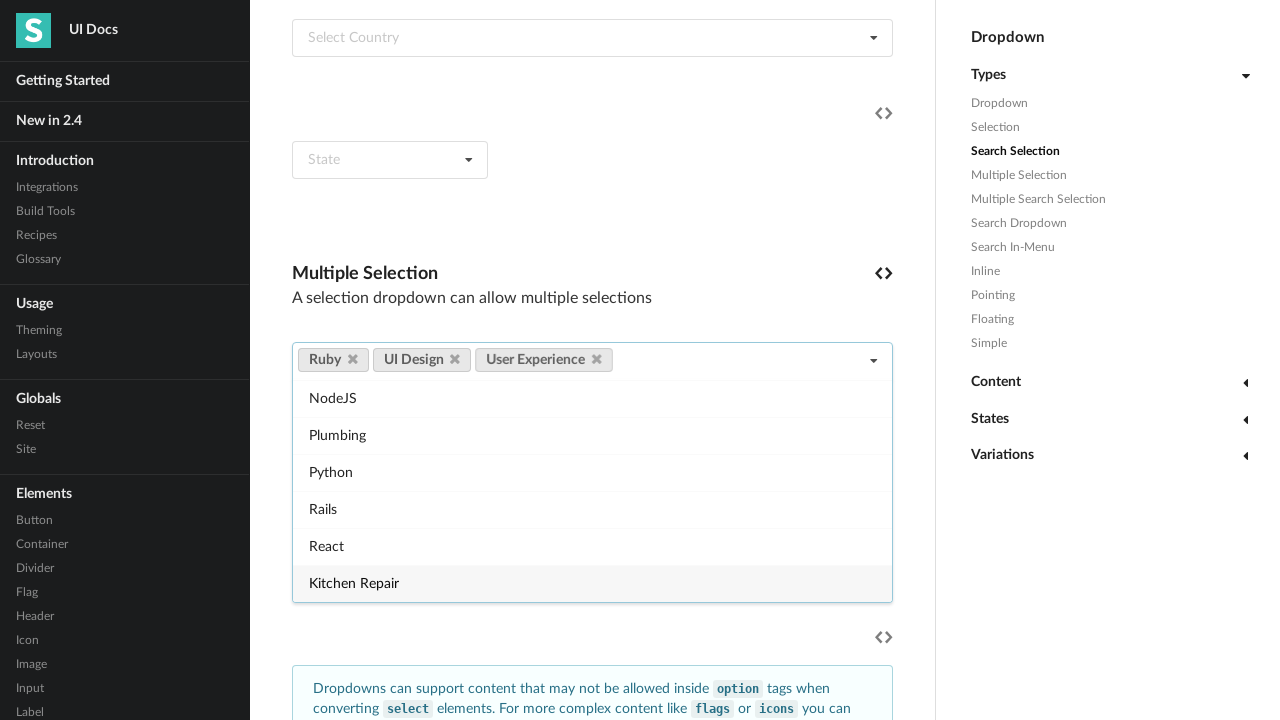

Located all selected skill items
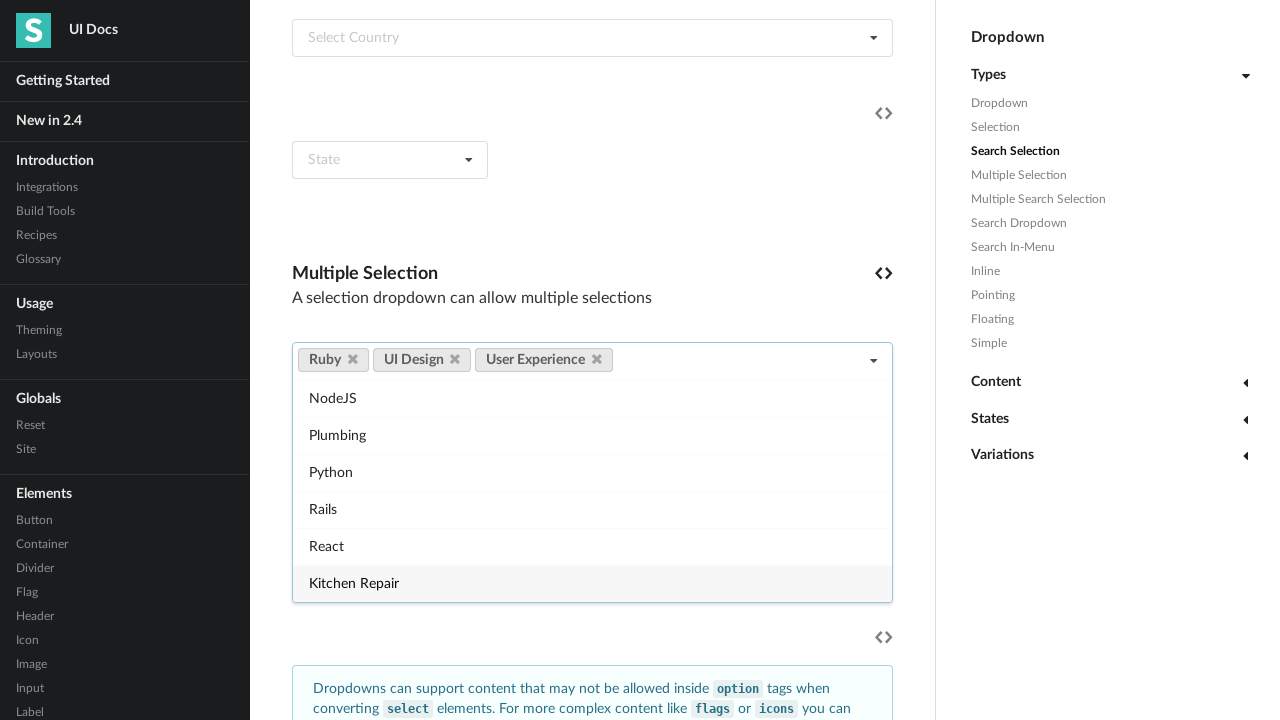

Deselected skill item 1 by clicking delete icon at (352, 359) on xpath=//i[@class='dropdown icon']/following-sibling::a[@data-value and contains(
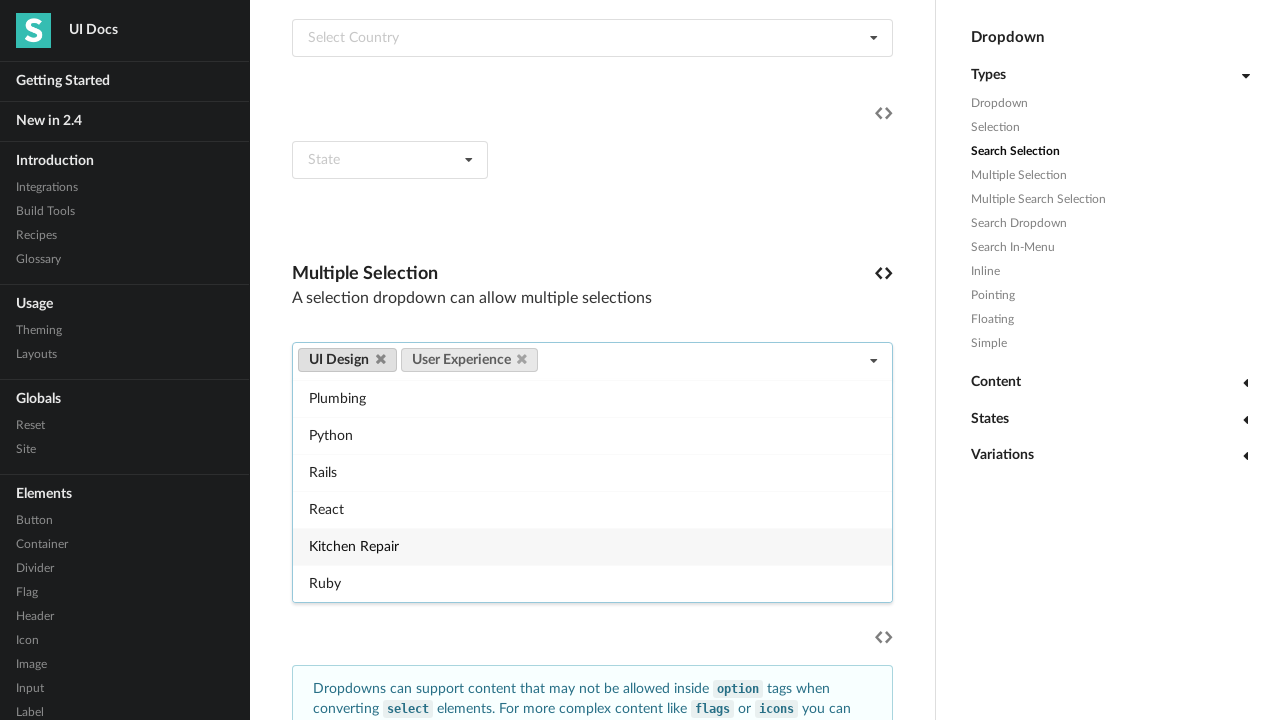

Deselected skill item 2 by clicking delete icon at (380, 359) on xpath=//i[@class='dropdown icon']/following-sibling::a[@data-value and contains(
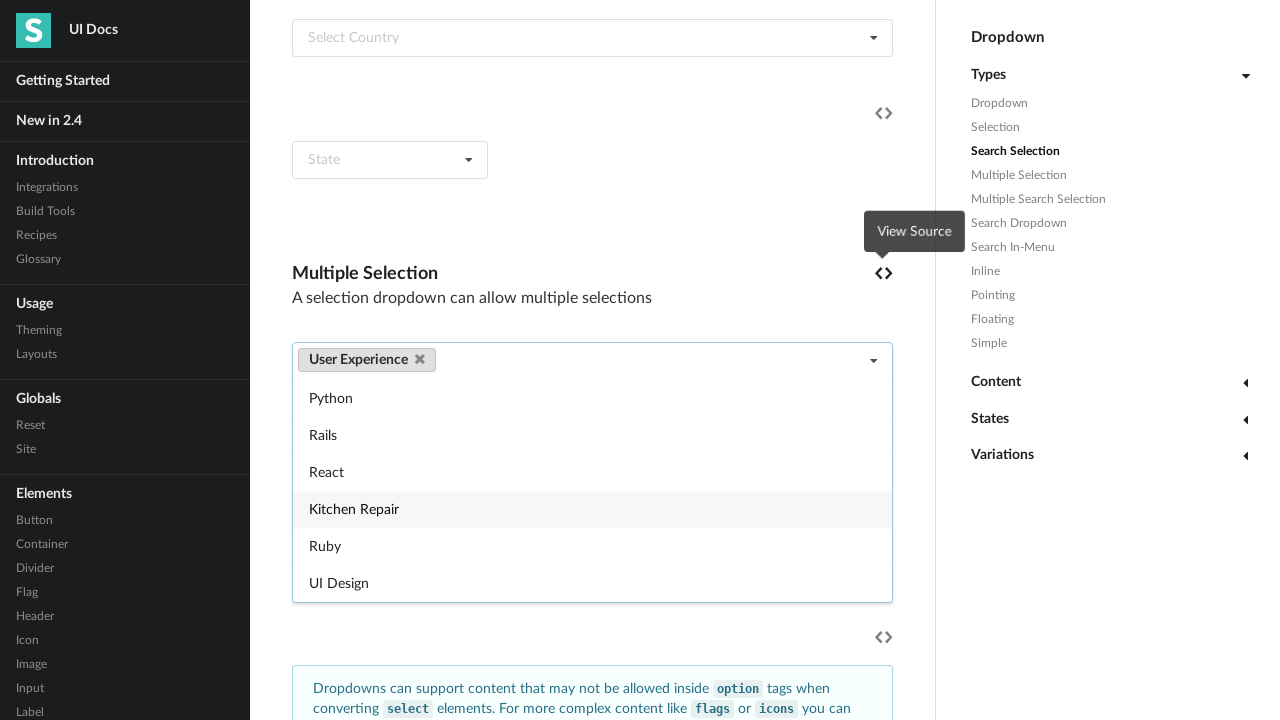

Deselected skill item 3 by clicking delete icon at (420, 359) on xpath=//i[@class='dropdown icon']/following-sibling::a[@data-value and contains(
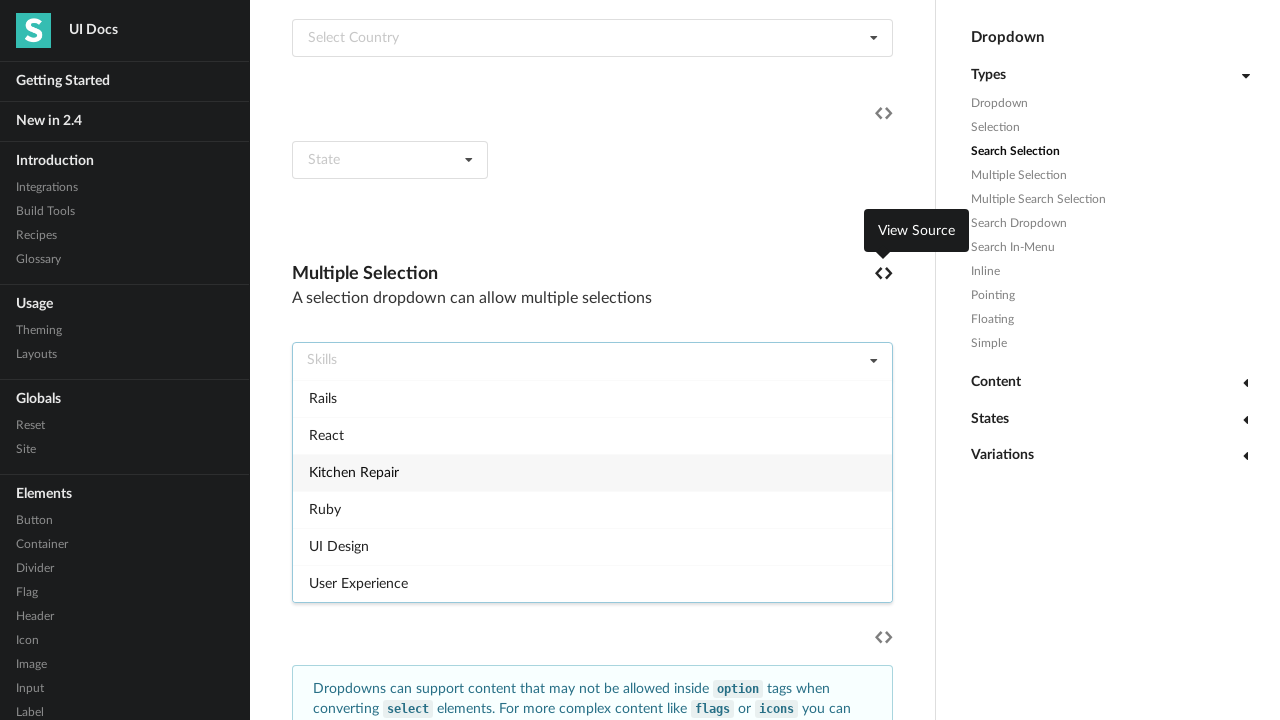

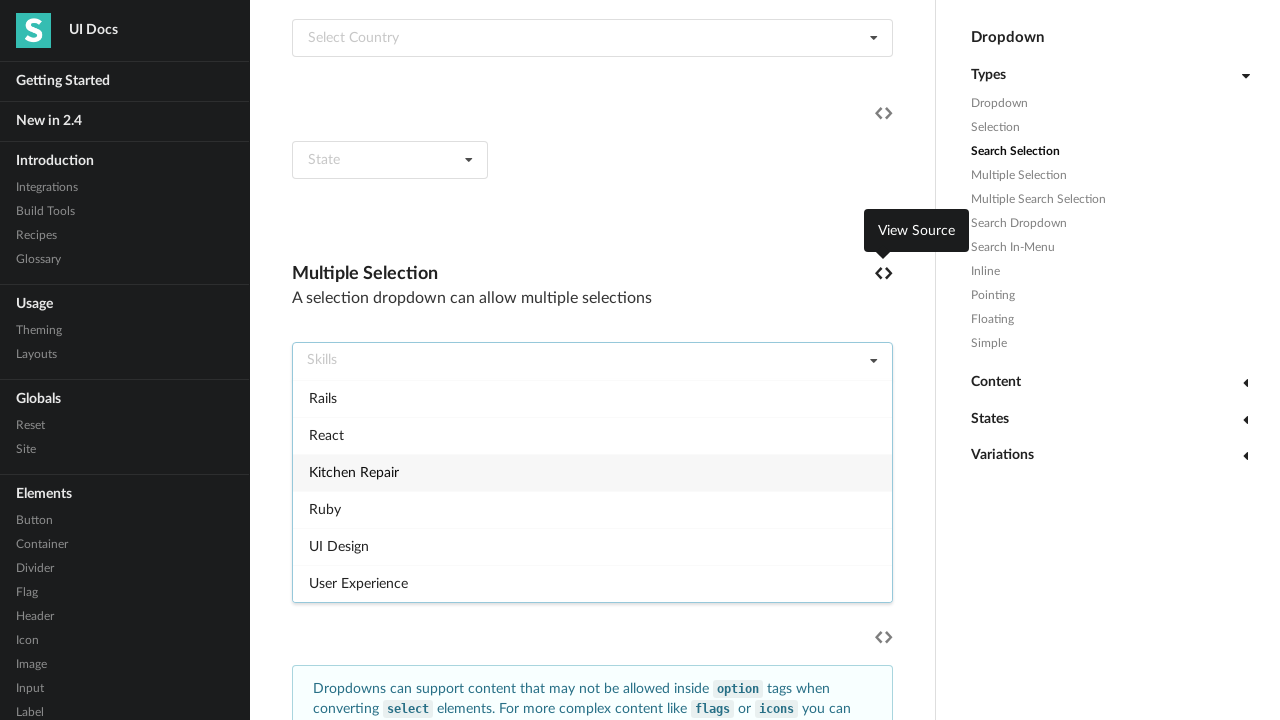